Tests handling different types of JavaScript alerts including simple alerts, confirmation dialogs, and prompt dialogs with text input

Starting URL: https://demo.automationtesting.in/Alerts.html

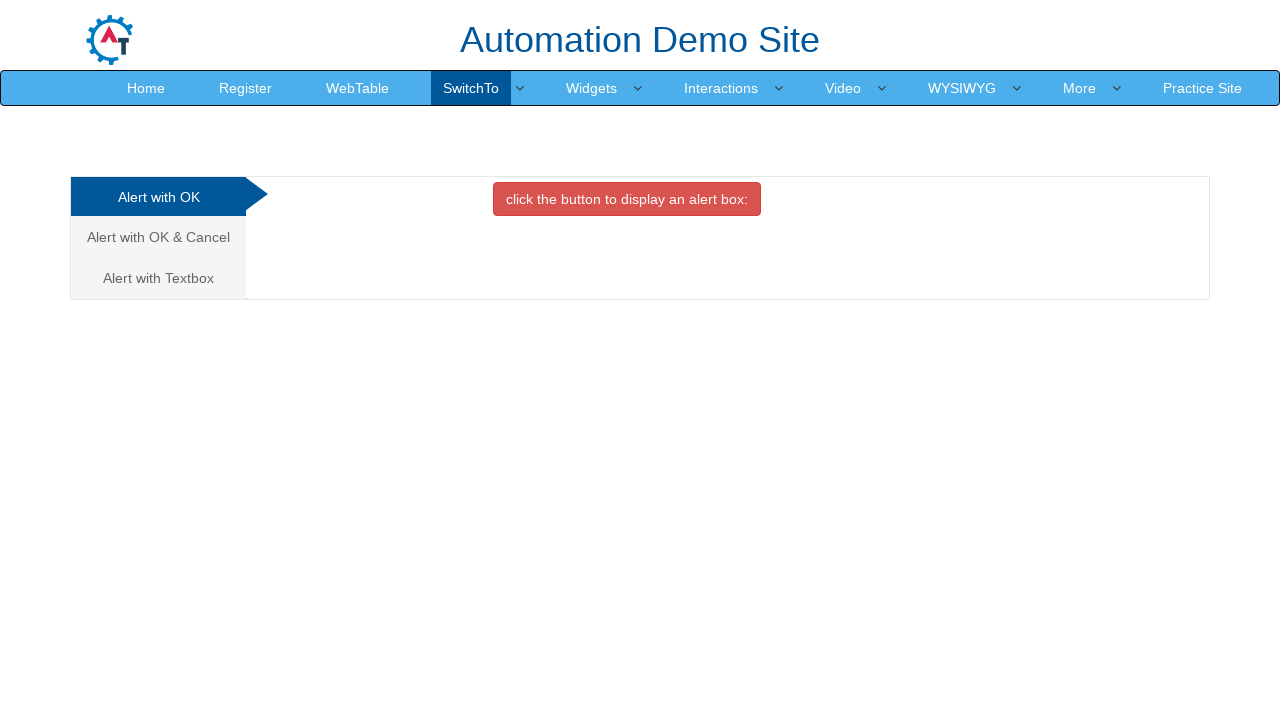

Clicked button to trigger simple alert at (627, 199) on xpath=//button[@class='btn btn-danger']
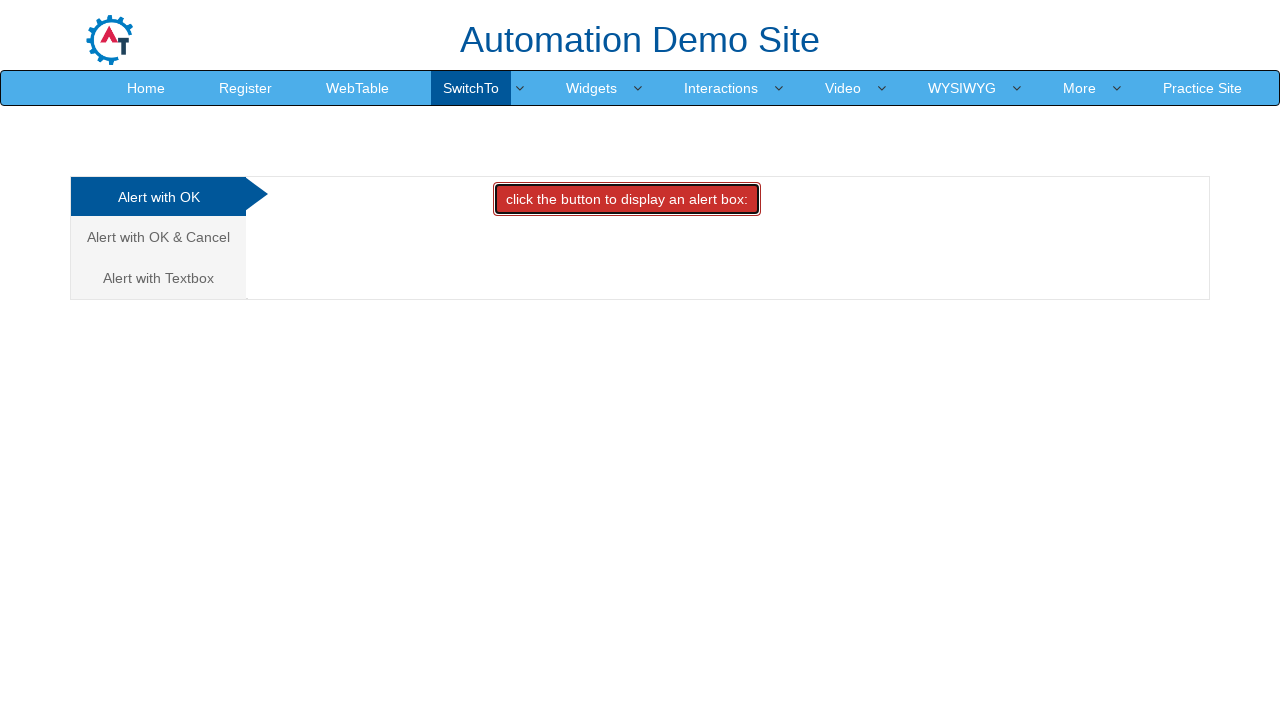

Set up dialog handler to accept alerts
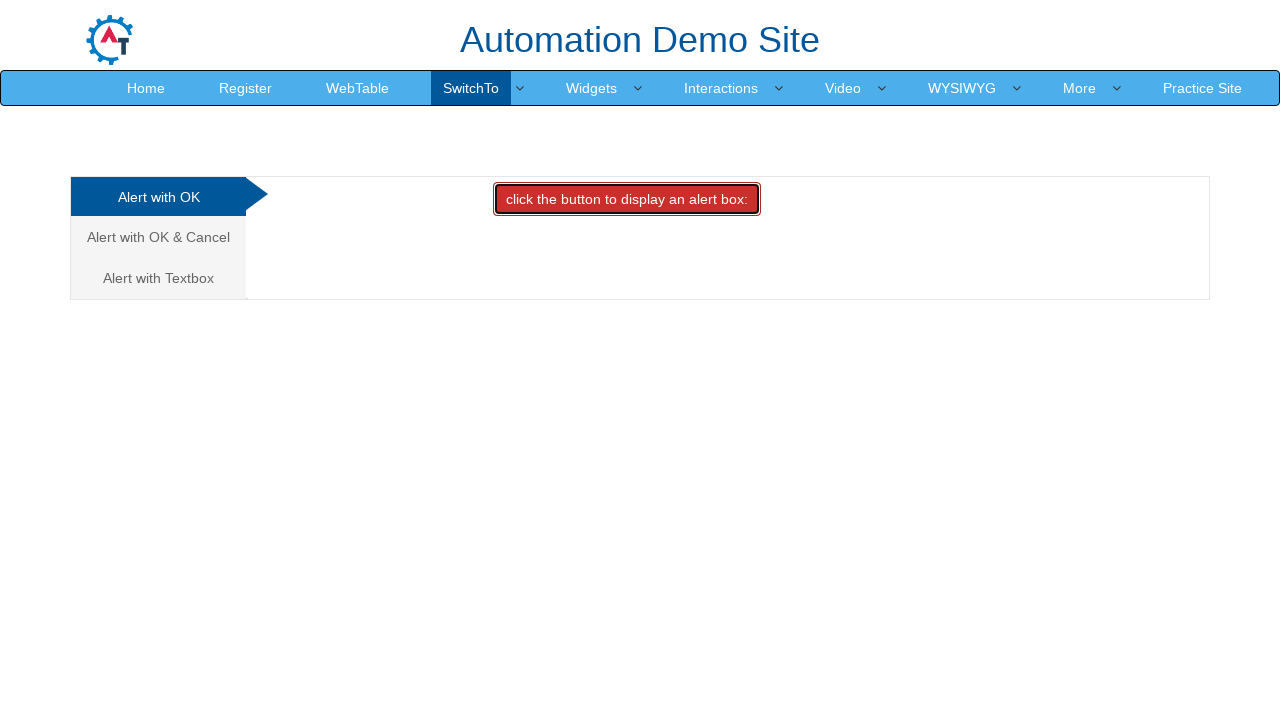

Navigated to OK & Cancel alert section at (158, 237) on xpath=//a[normalize-space()='Alert with OK & Cancel']
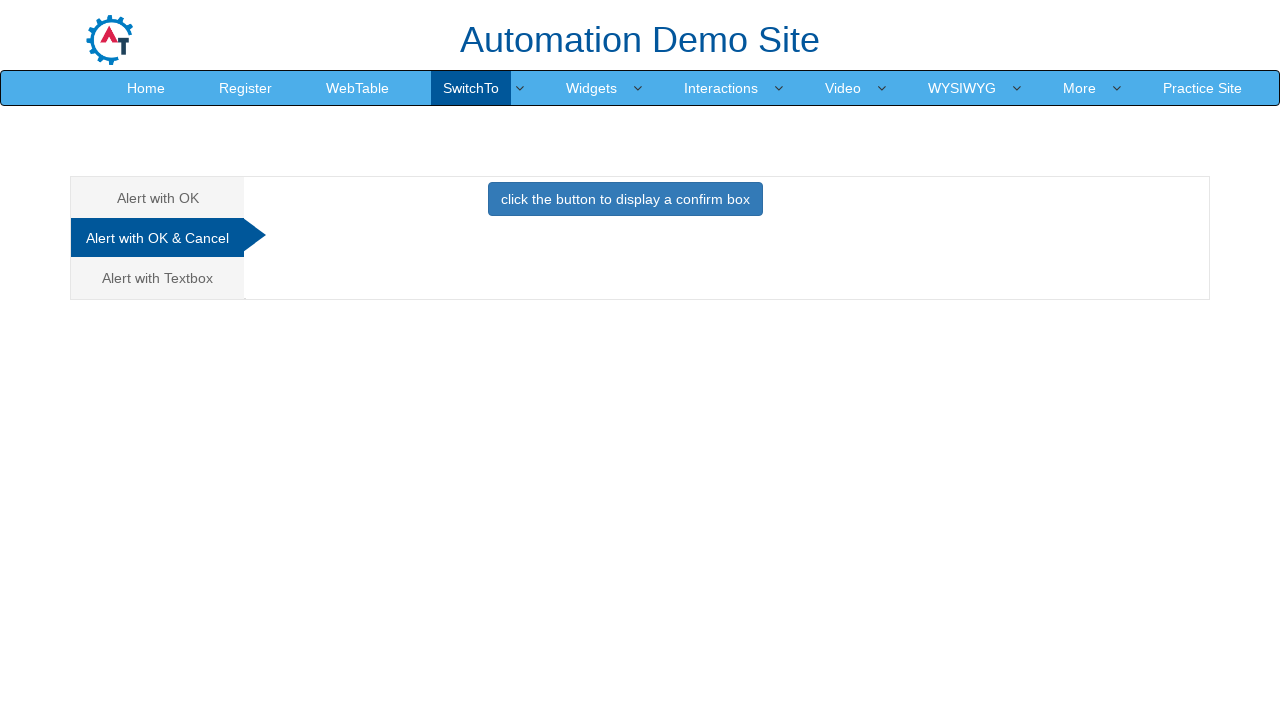

Clicked button to trigger confirmation alert at (625, 199) on xpath=//button[@class='btn btn-primary']
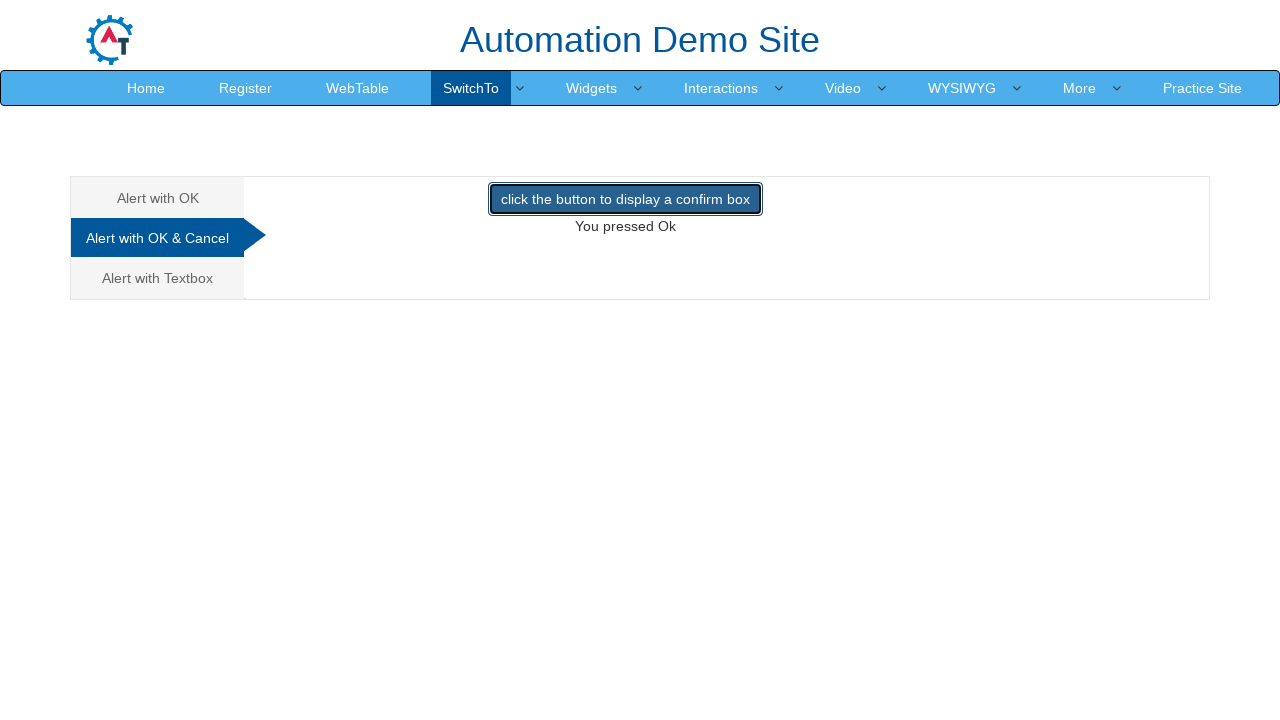

Navigated to Alert with Textbox section at (158, 278) on xpath=//a[normalize-space()='Alert with Textbox']
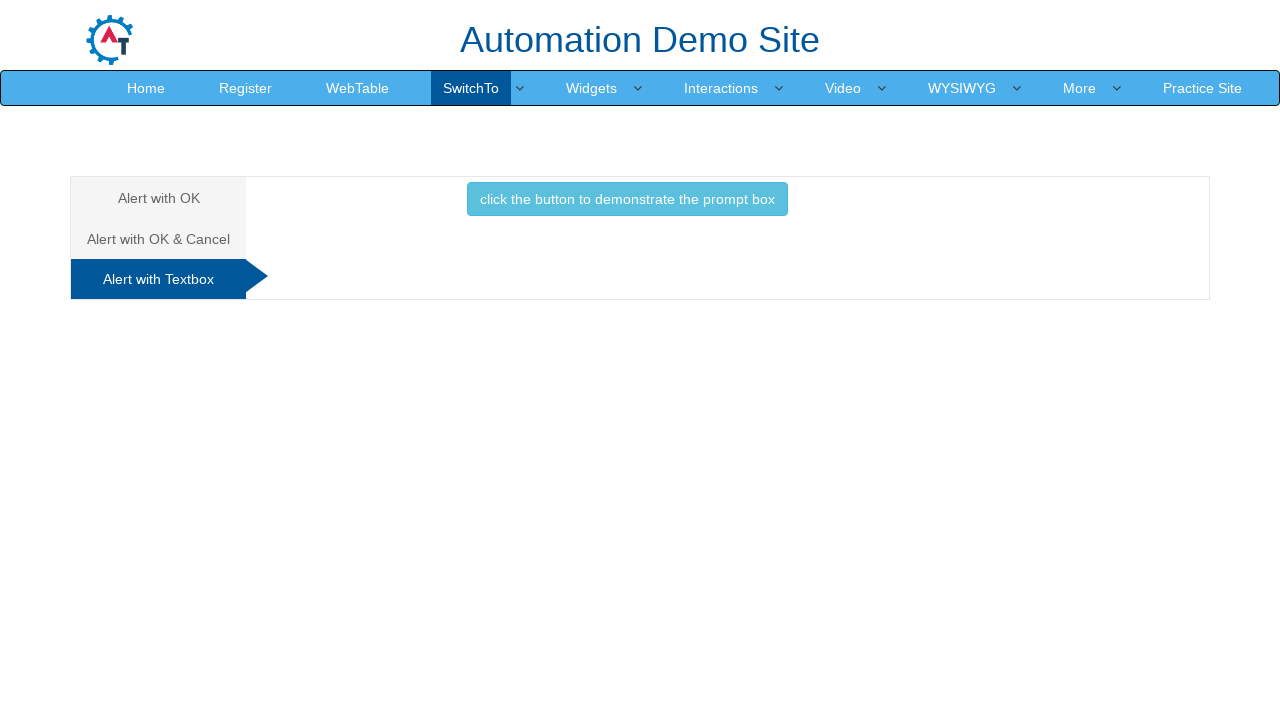

Clicked button to trigger prompt alert at (627, 199) on xpath=//button[@class='btn btn-info']
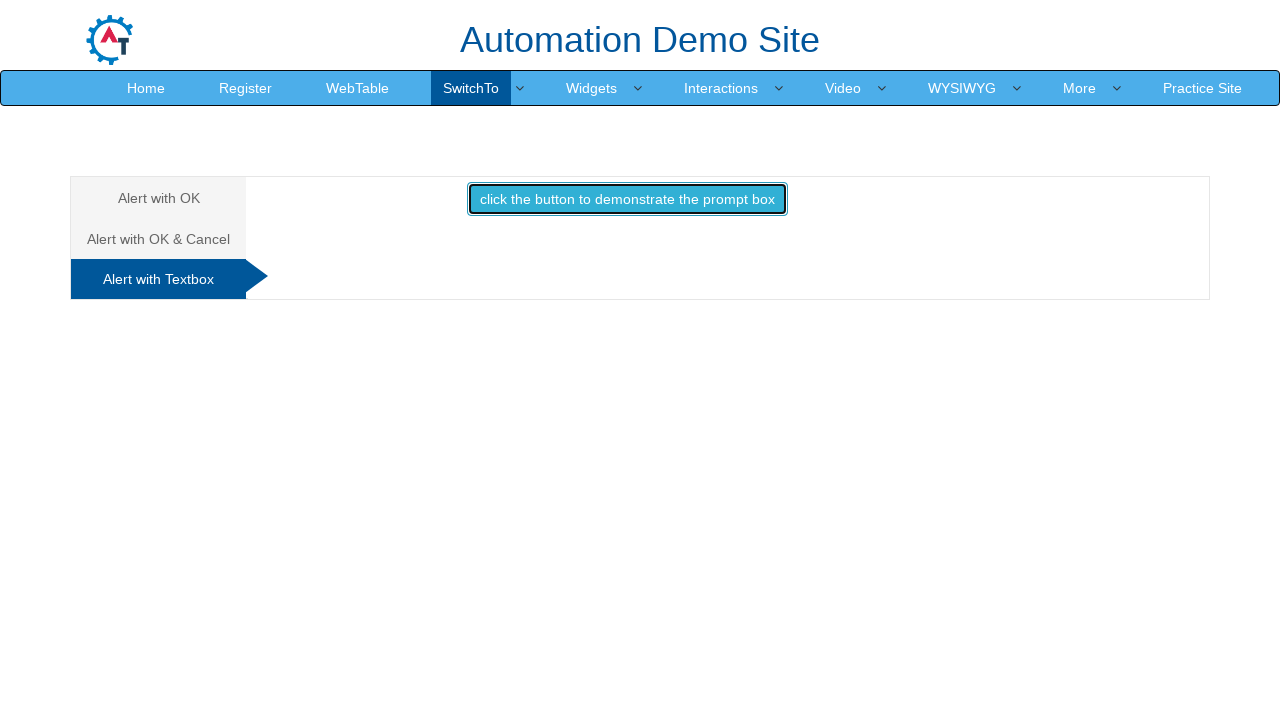

Set up dialog handler to accept prompt with text 'Automation'
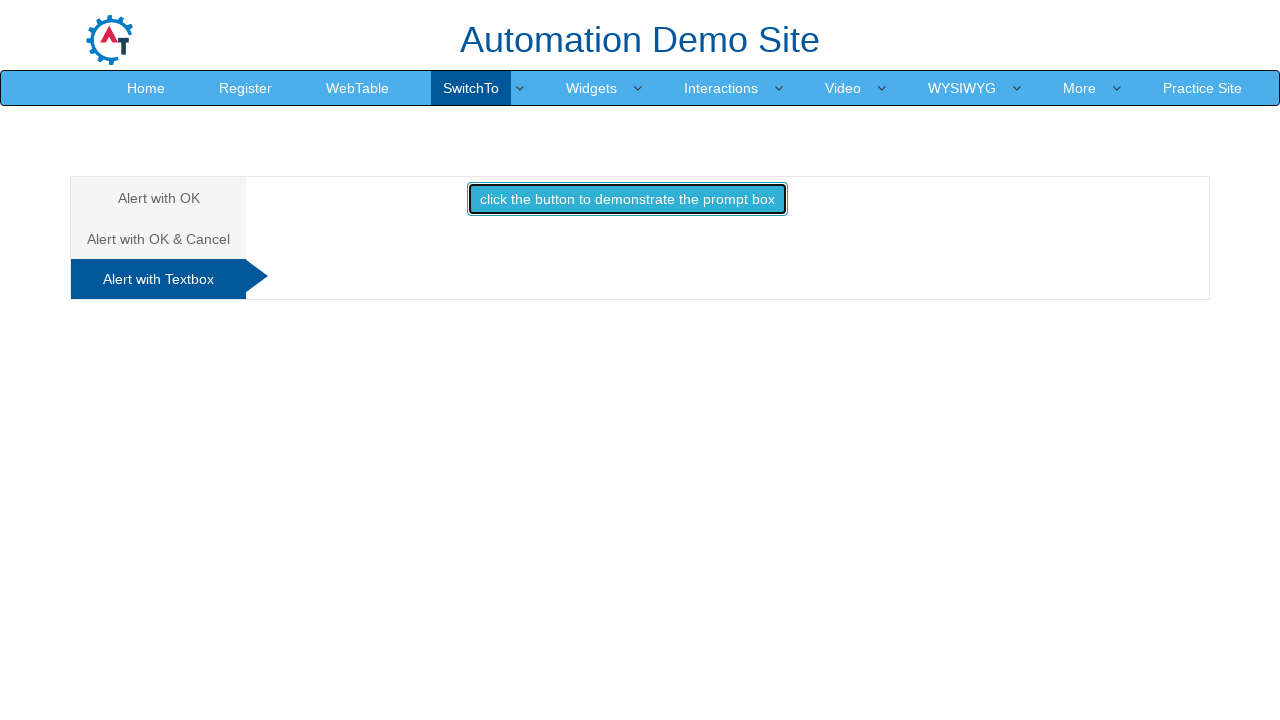

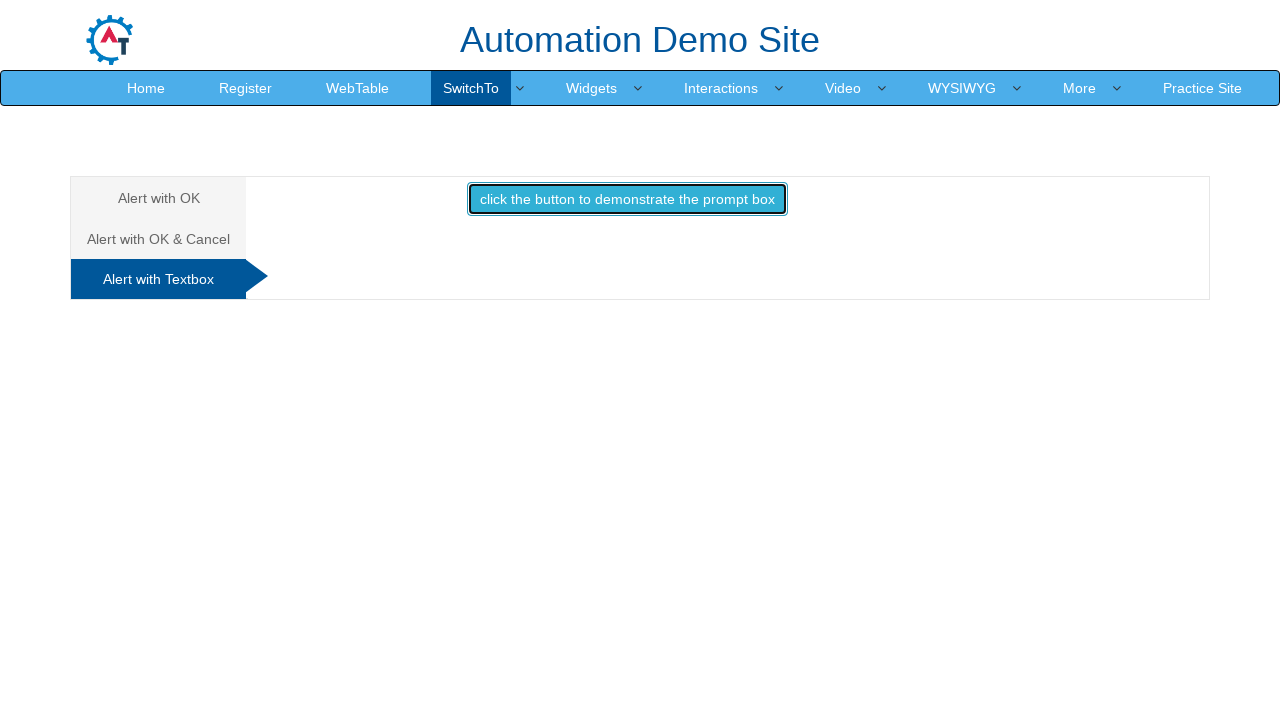